Tests the search functionality on the Python.org website by entering "pycon" in the search box and submitting the search

Starting URL: http://www.python.org

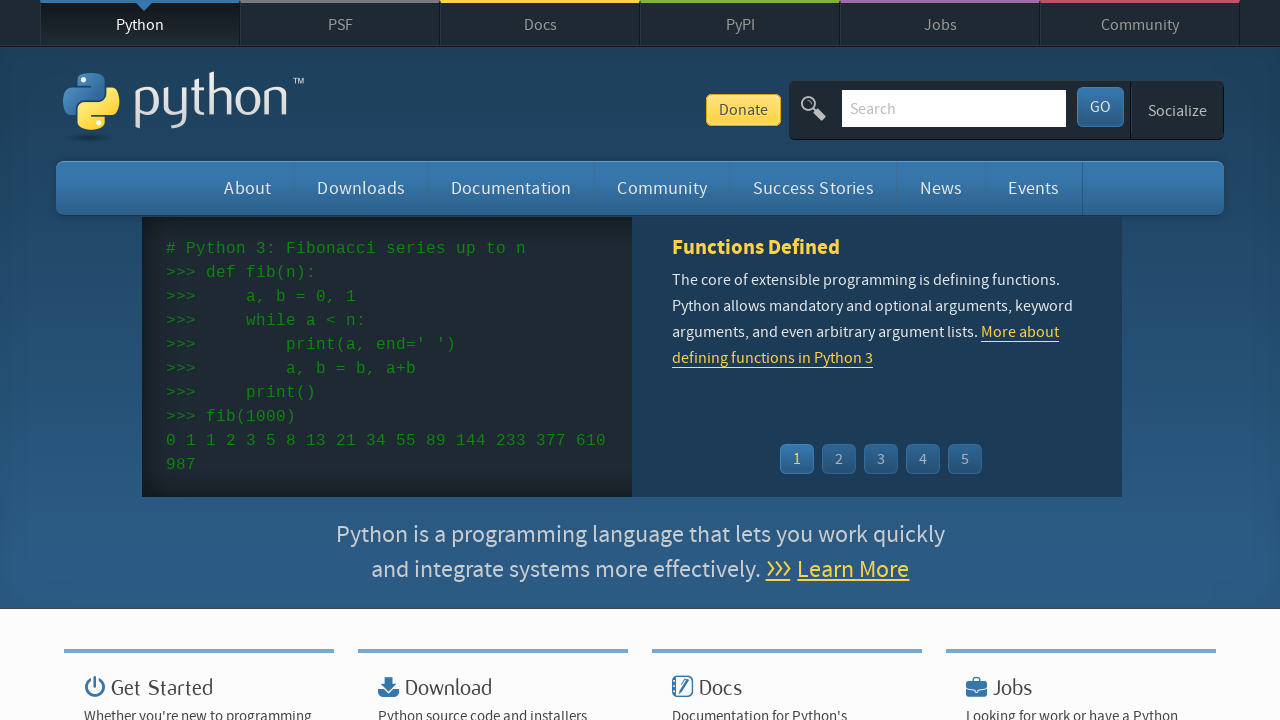

Verified page title contains 'Python'
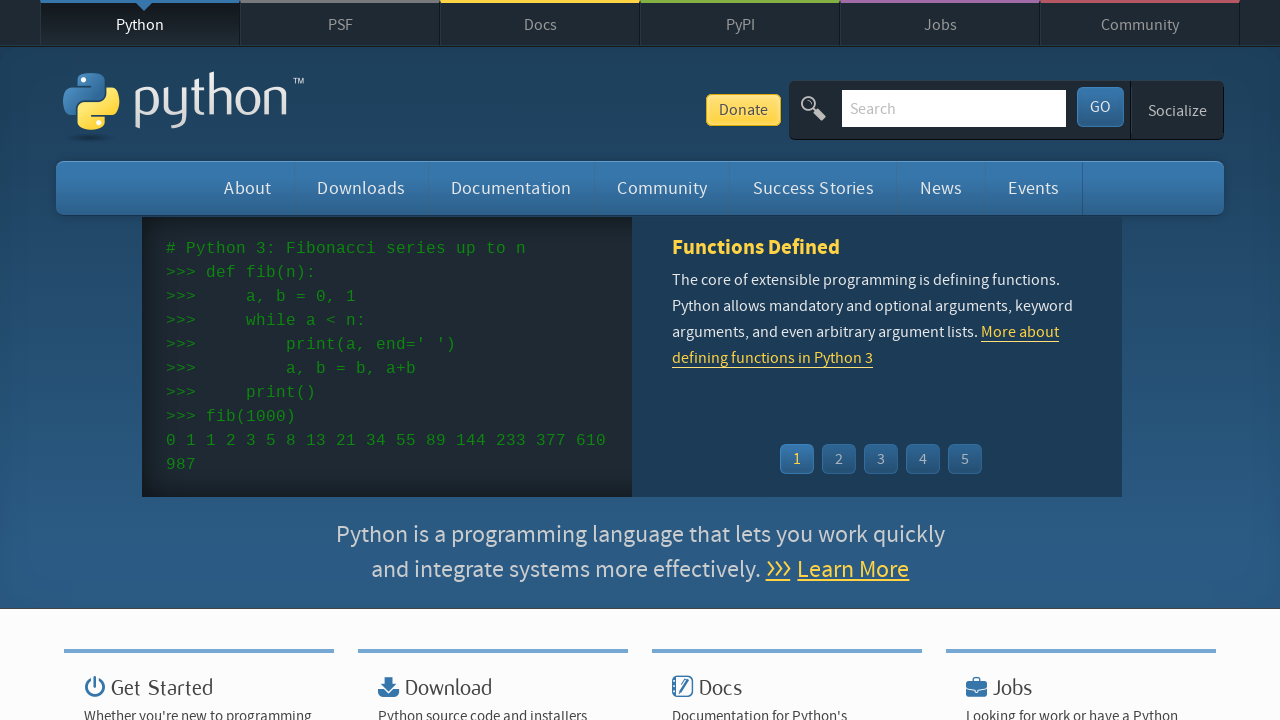

Filled search box with 'pycon' on input[name='q']
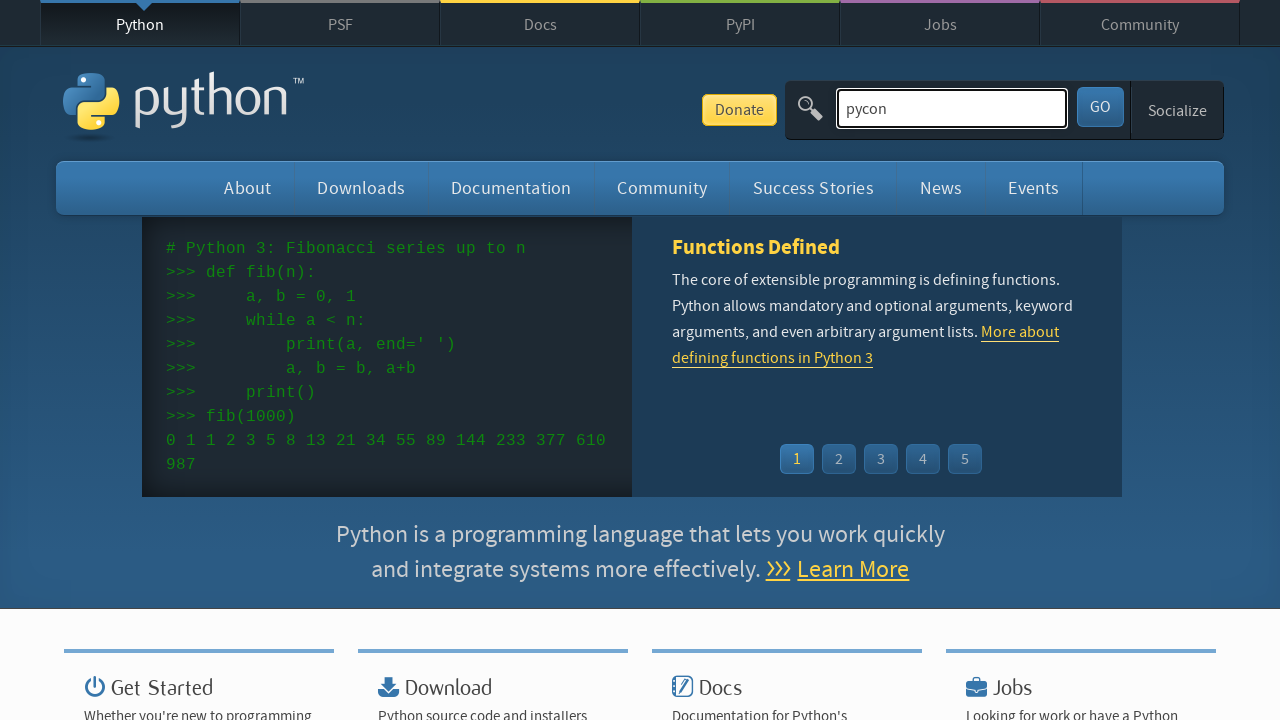

Pressed Enter to submit search for 'pycon' on input[name='q']
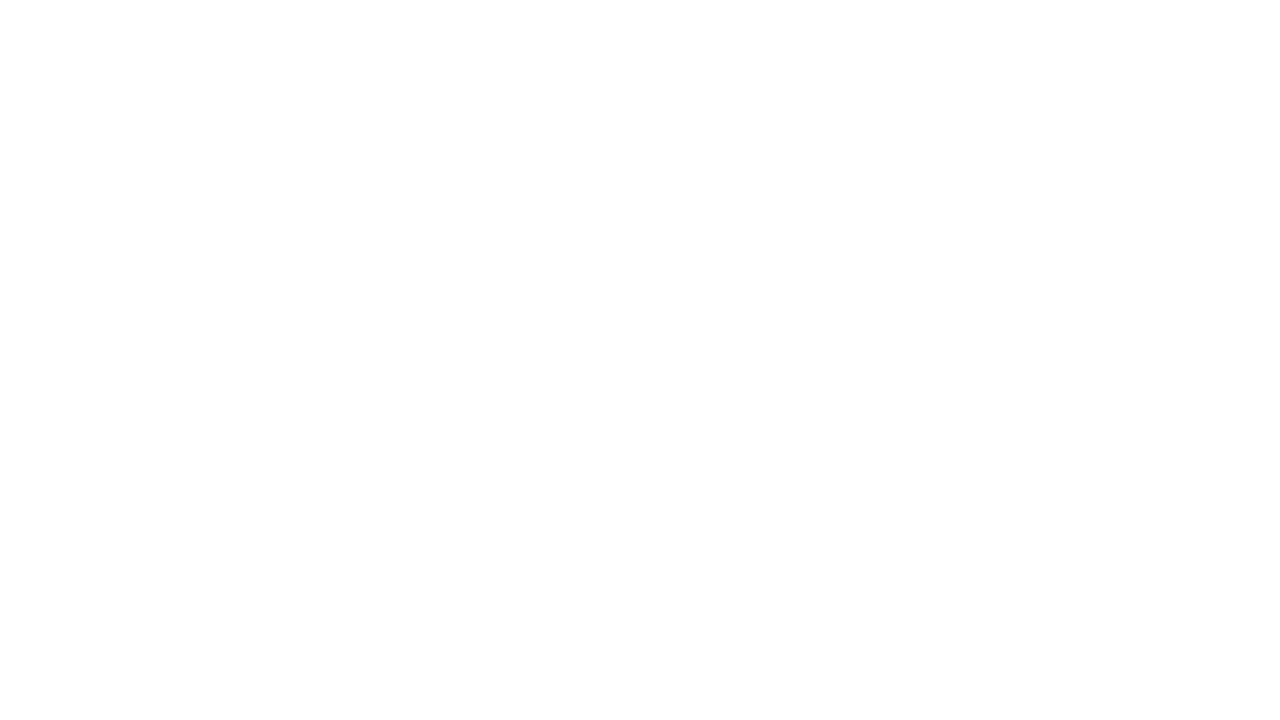

Search results page loaded (networkidle state reached)
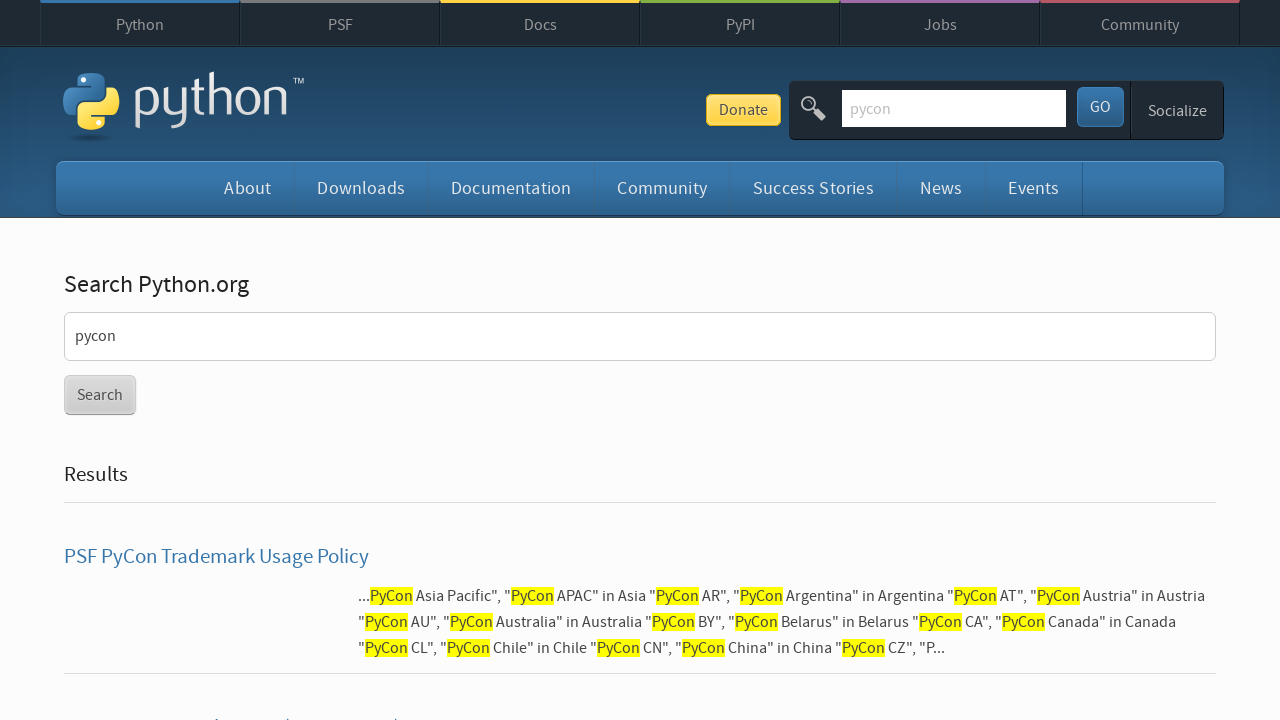

Verified that search results are not empty
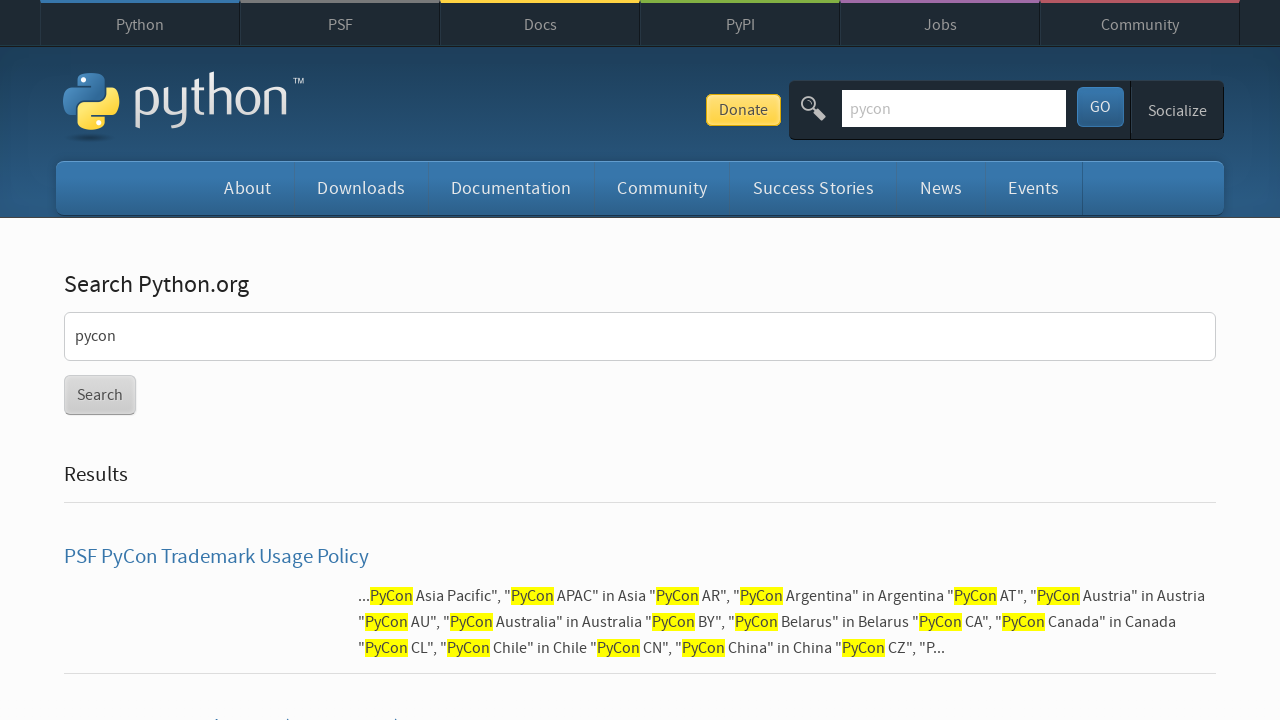

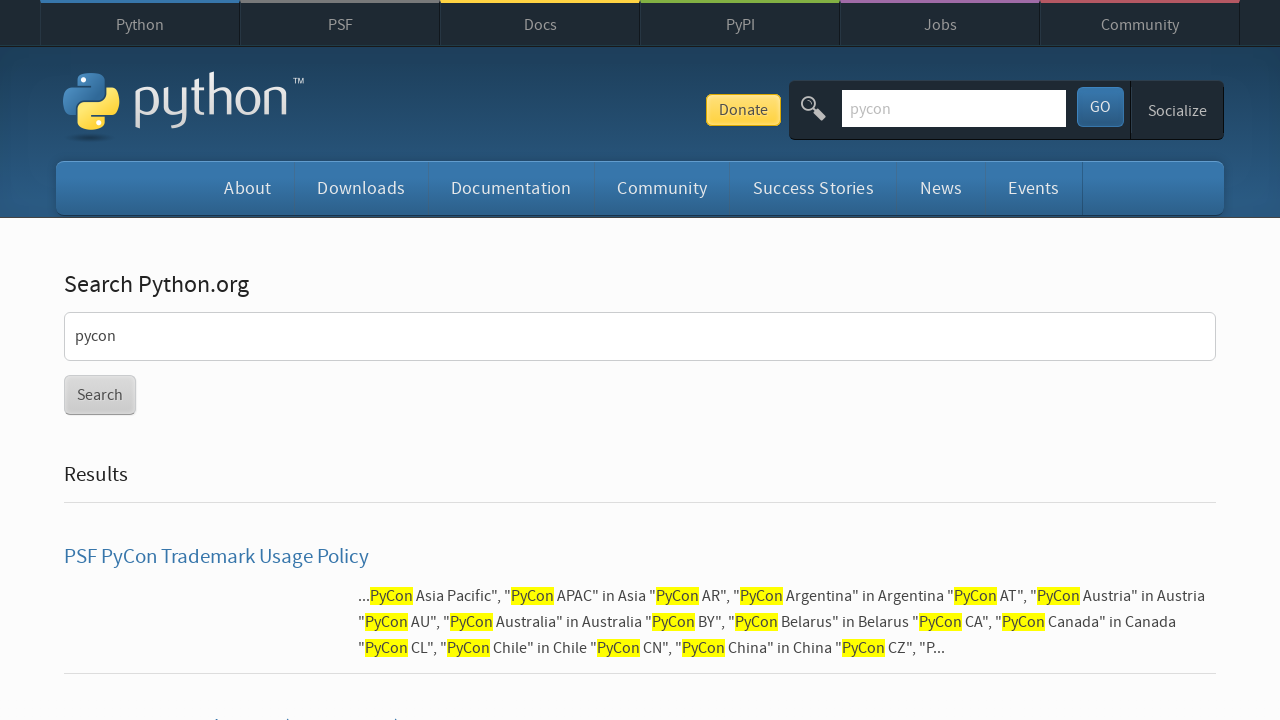